Navigates to a Selenium practice page and verifies the page title is not equal to an expected incorrect value

Starting URL: https://www.tutorialspoint.com/selenium/practice/selenium_automation_practice.php

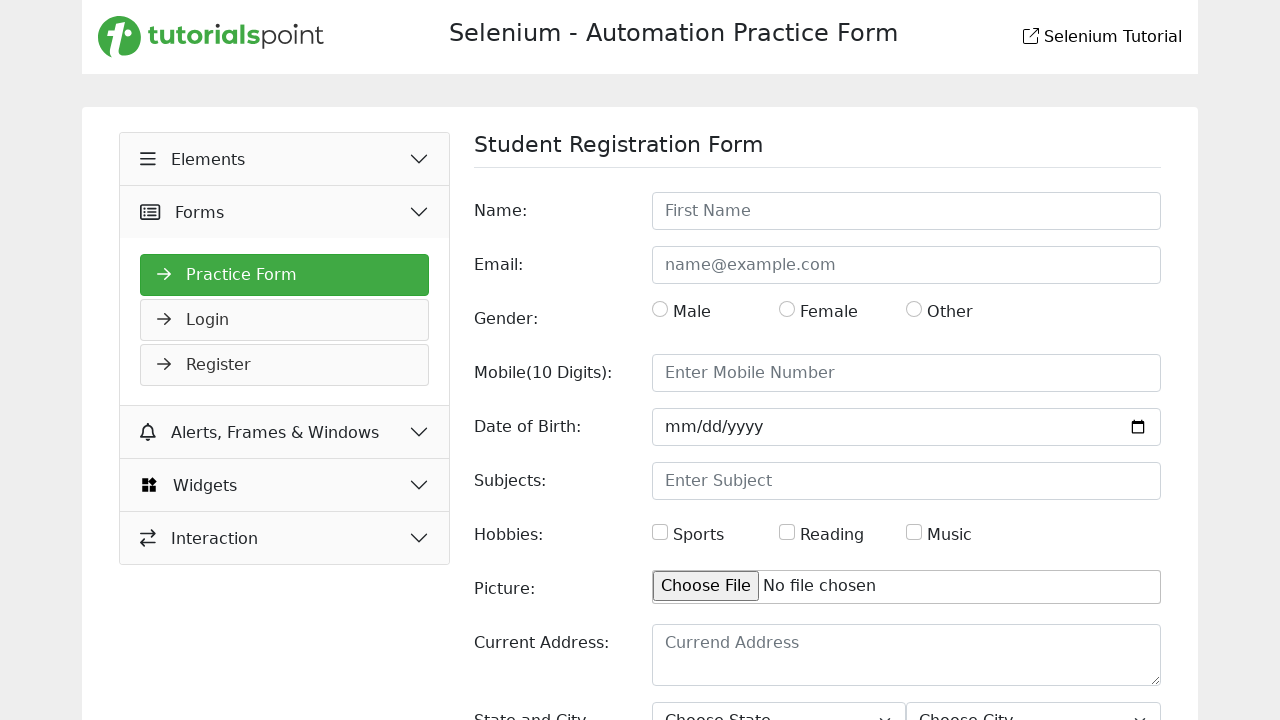

Retrieved page title from Selenium practice page
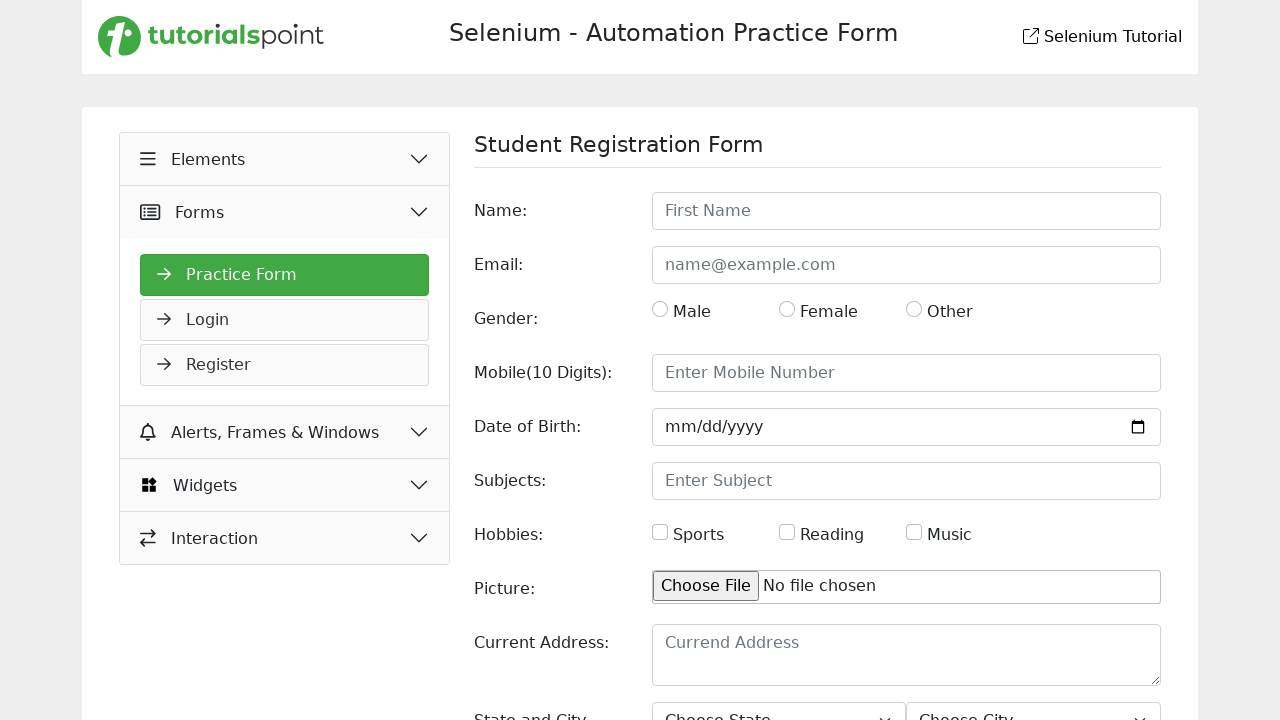

Asserted that page title 'Selenium Practice - Student Registration Form' is not equal to 'Selenium Practice - Student'
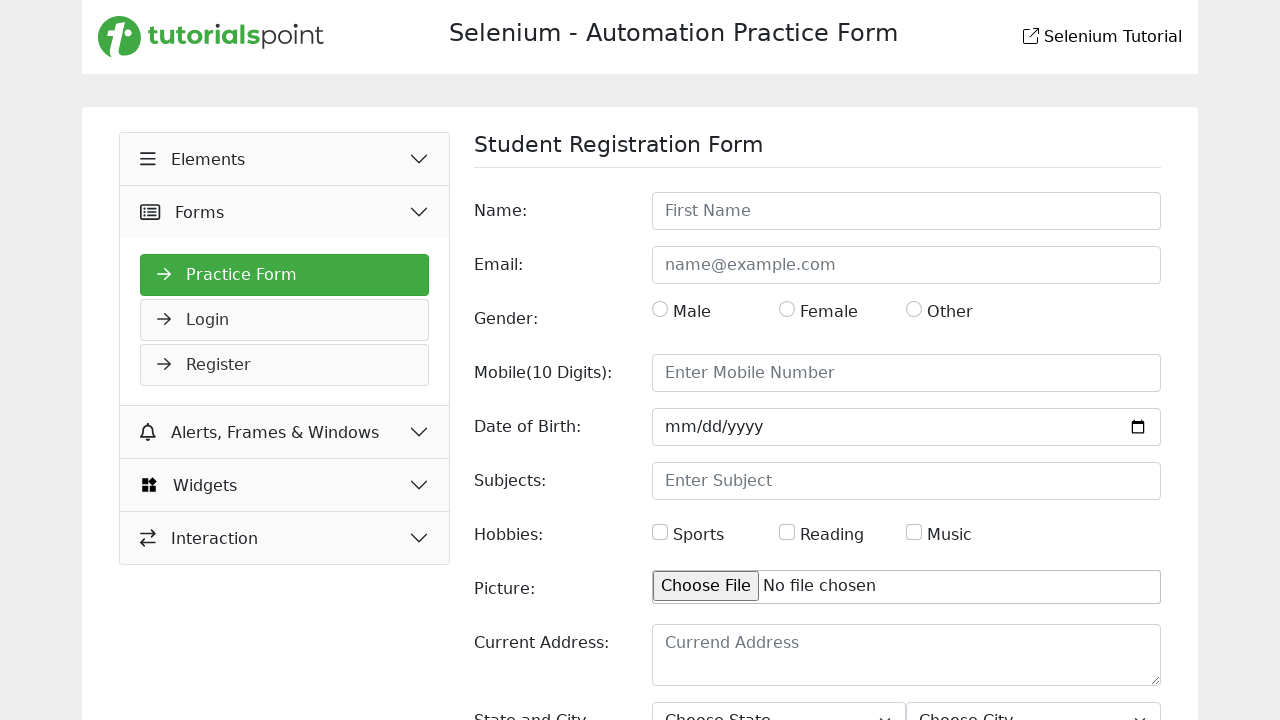

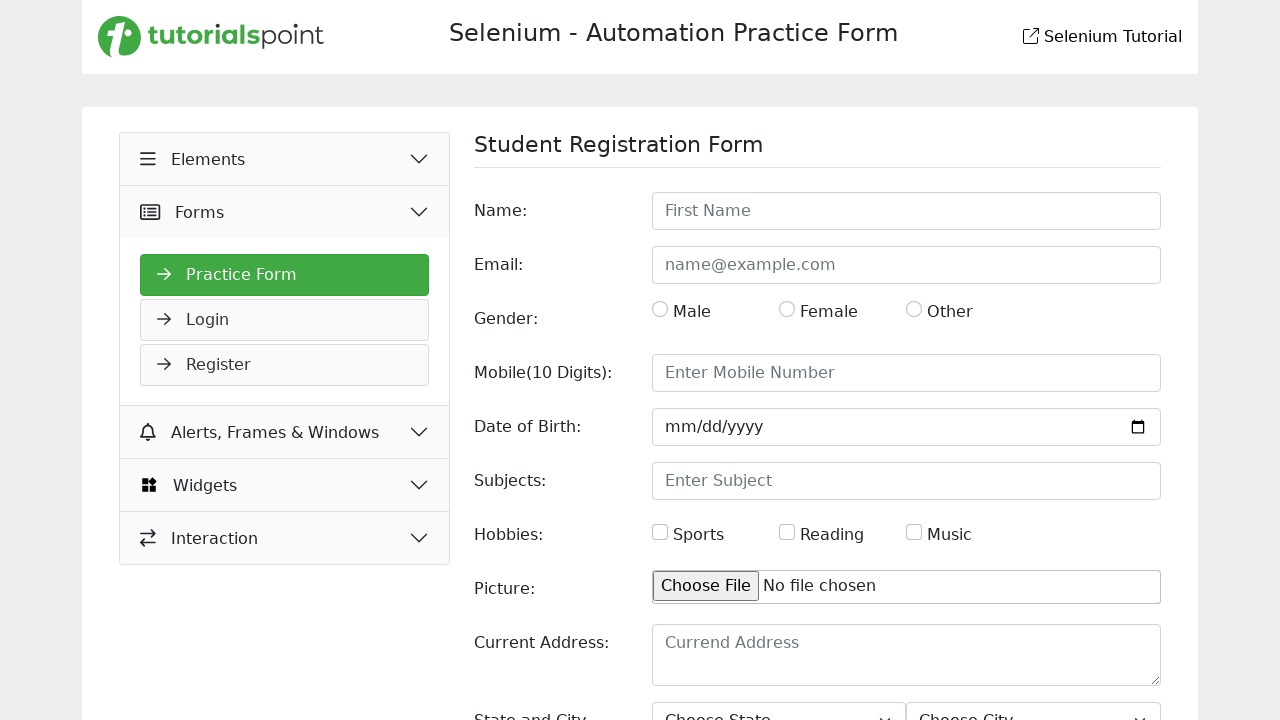